Tests alert handling functionality by triggering an alert with cancel option and dismissing it

Starting URL: http://demo.automationtesting.in/Alerts.html

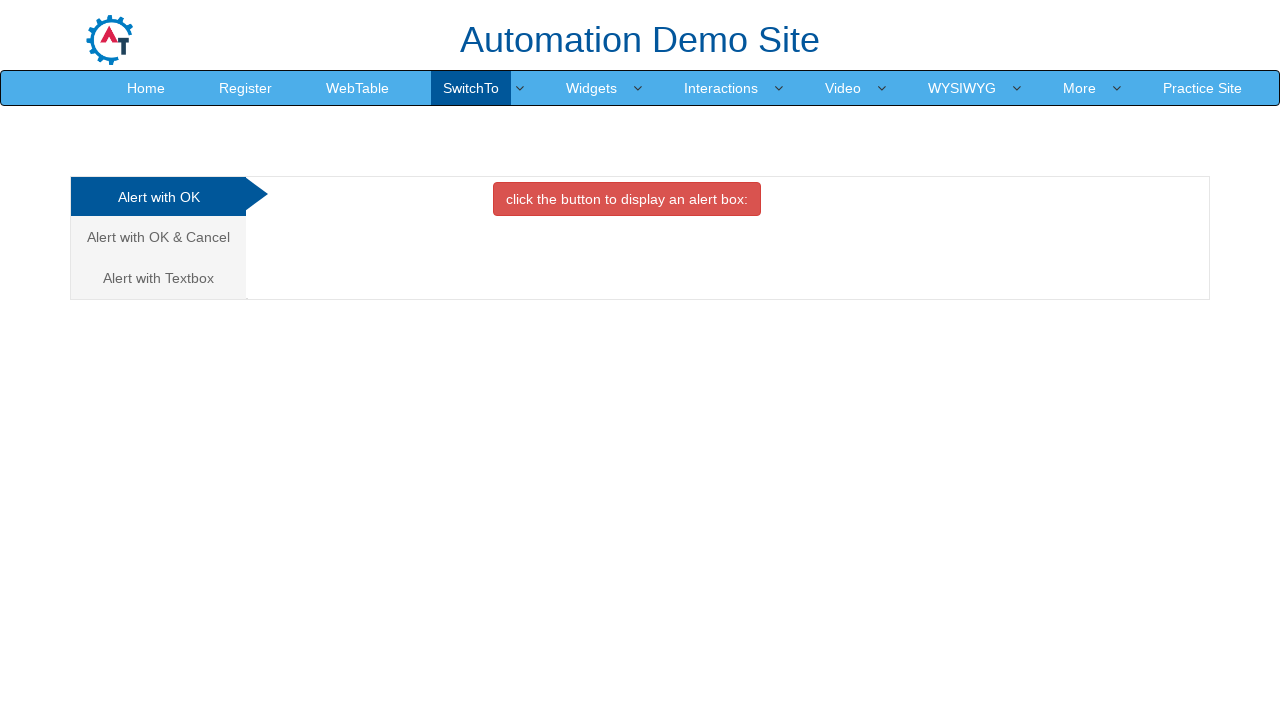

Clicked on the Cancel tab to switch to cancel alert section at (158, 237) on xpath=//a[@href='#CancelTab']
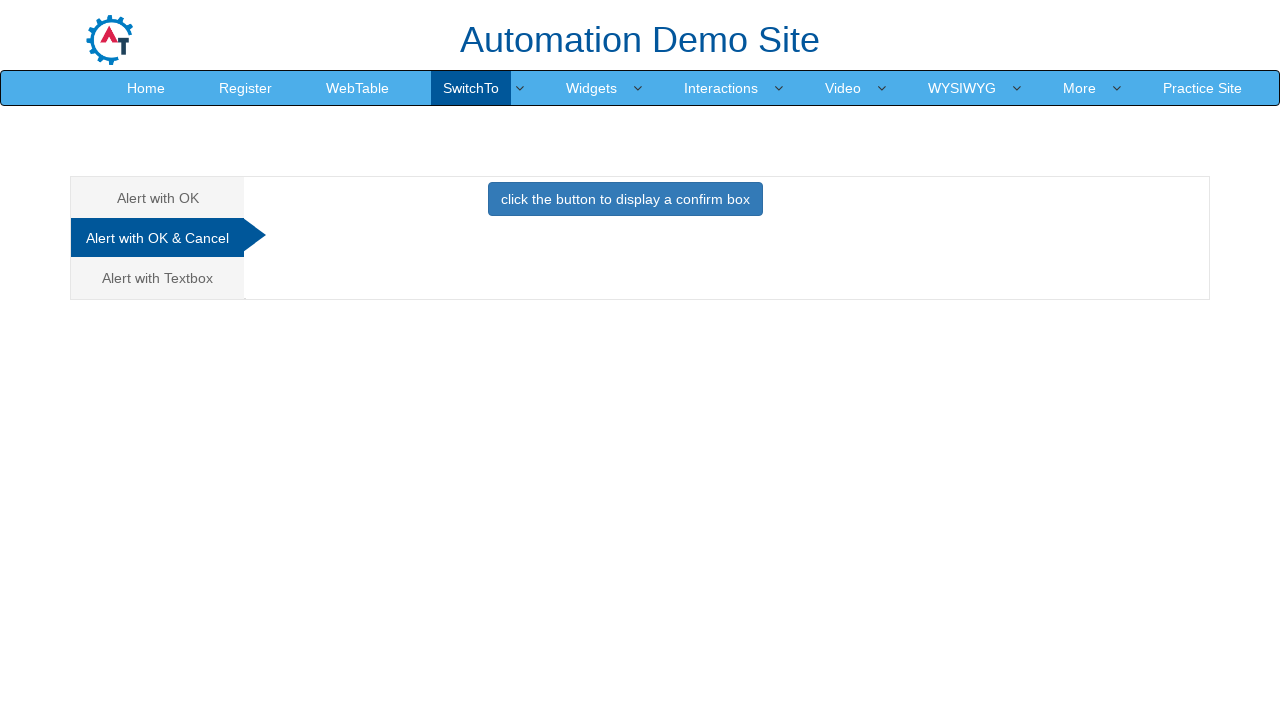

Clicked the button to trigger the alert at (625, 199) on xpath=//button[contains(@class,'btn btn-primary')]
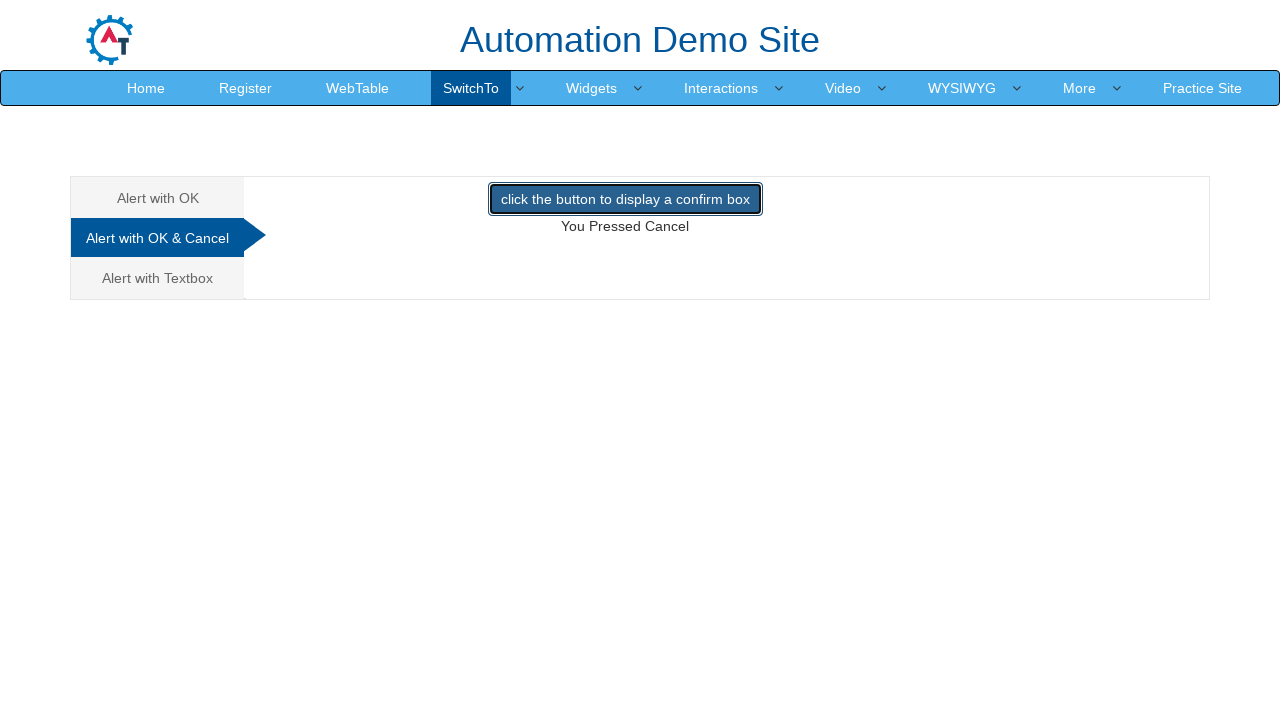

Dismissed the alert by clicking cancel
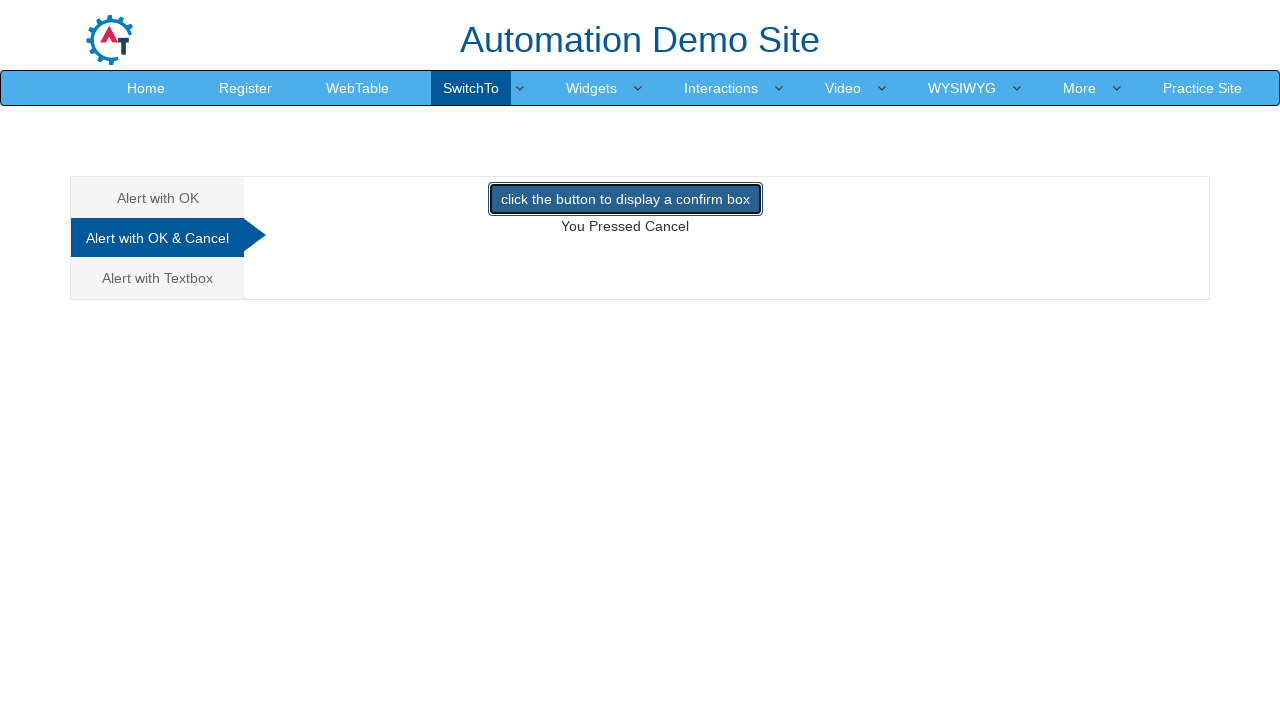

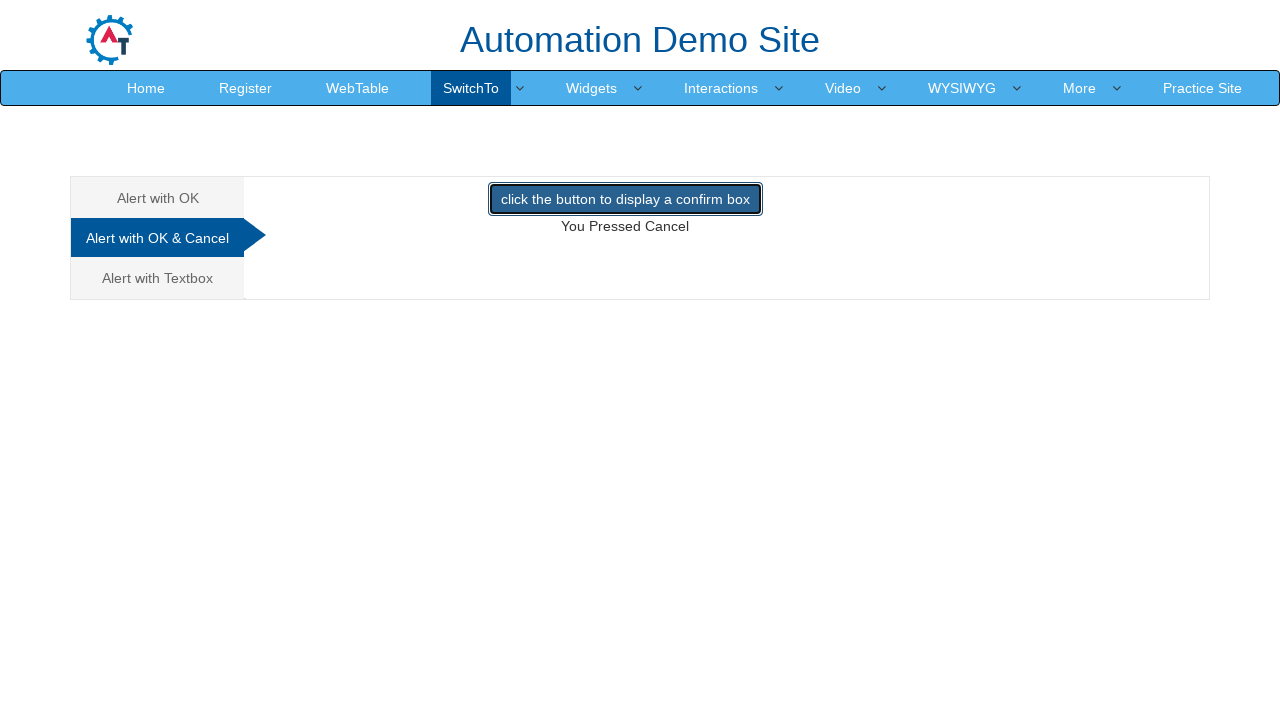